Tests keyboard input functionality by clicking on a target field, pressing the RIGHT arrow key, and verifying the key press is detected

Starting URL: https://the-internet.herokuapp.com/key_presses

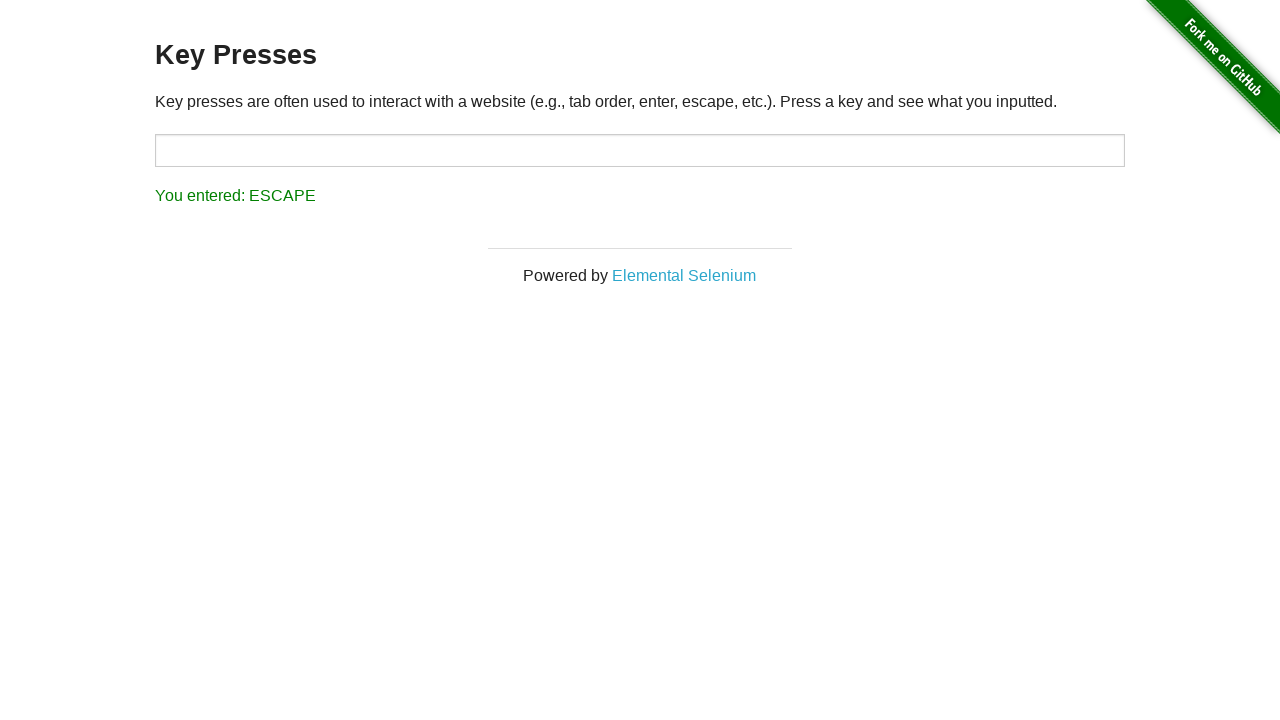

Clicked on the target input field at (640, 150) on #target
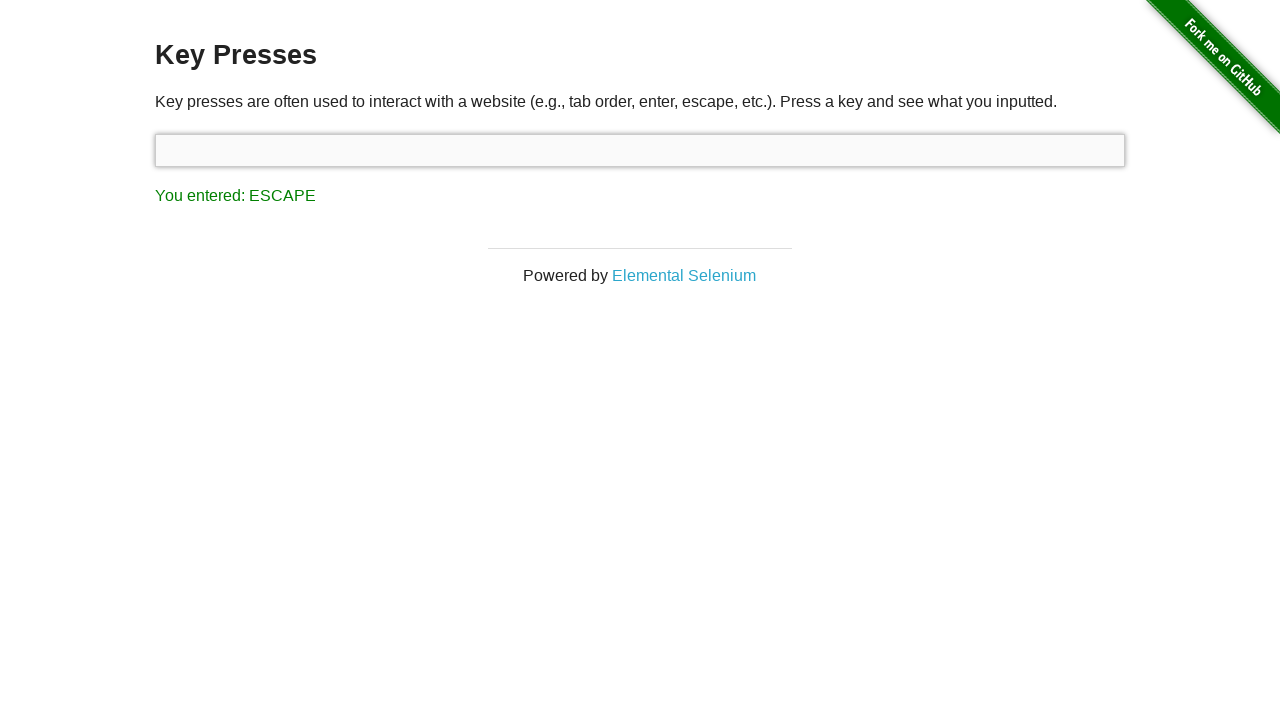

Pressed the RIGHT arrow key on #target
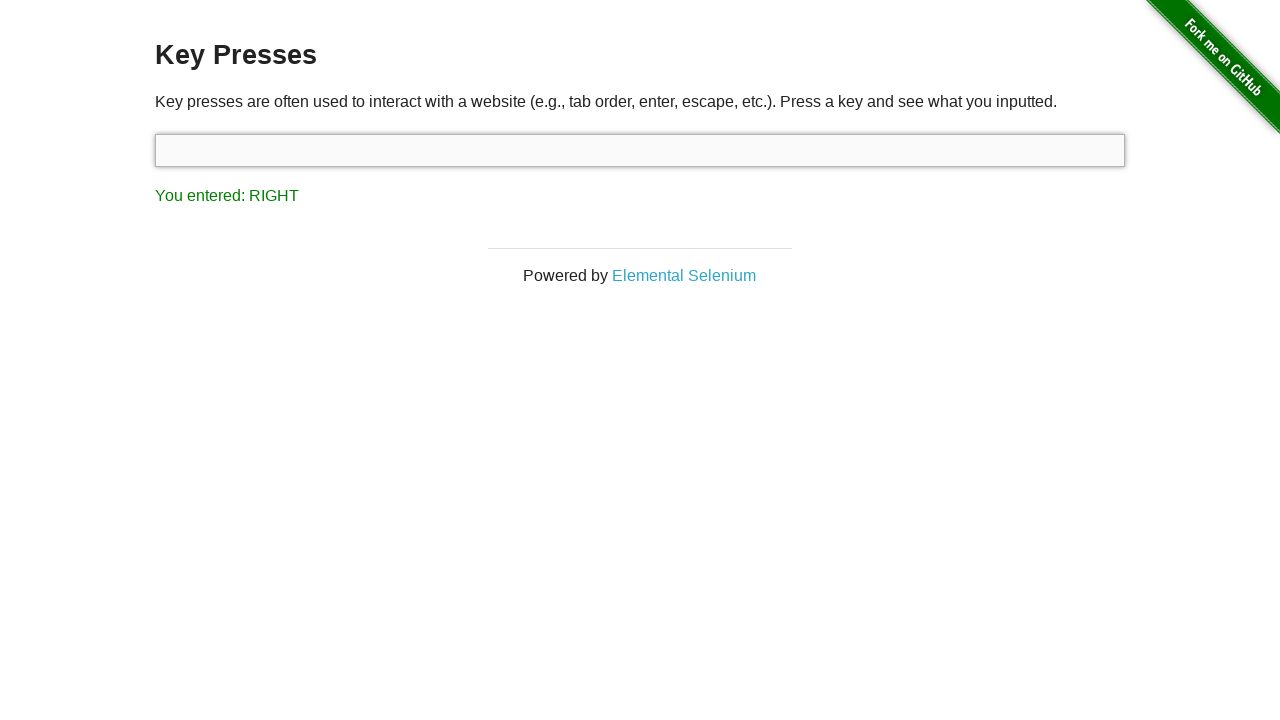

Retrieved result text from the result element
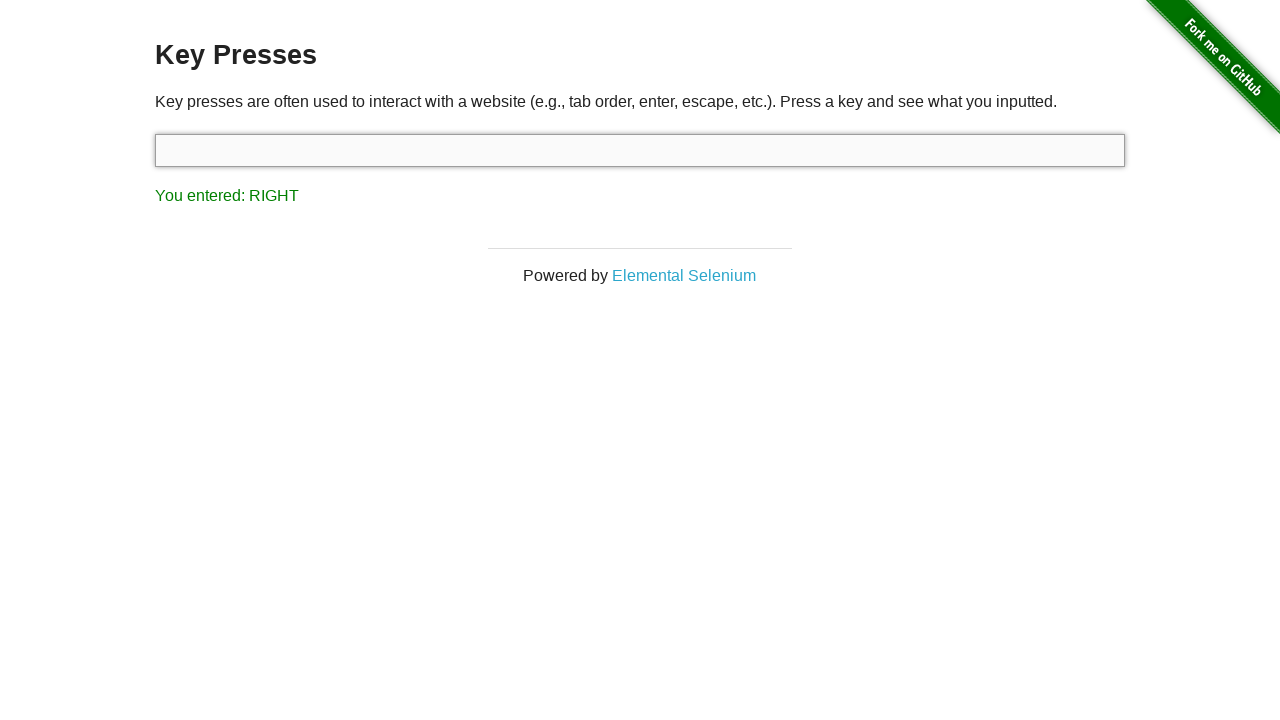

Verified that the result text correctly shows 'You entered: RIGHT'
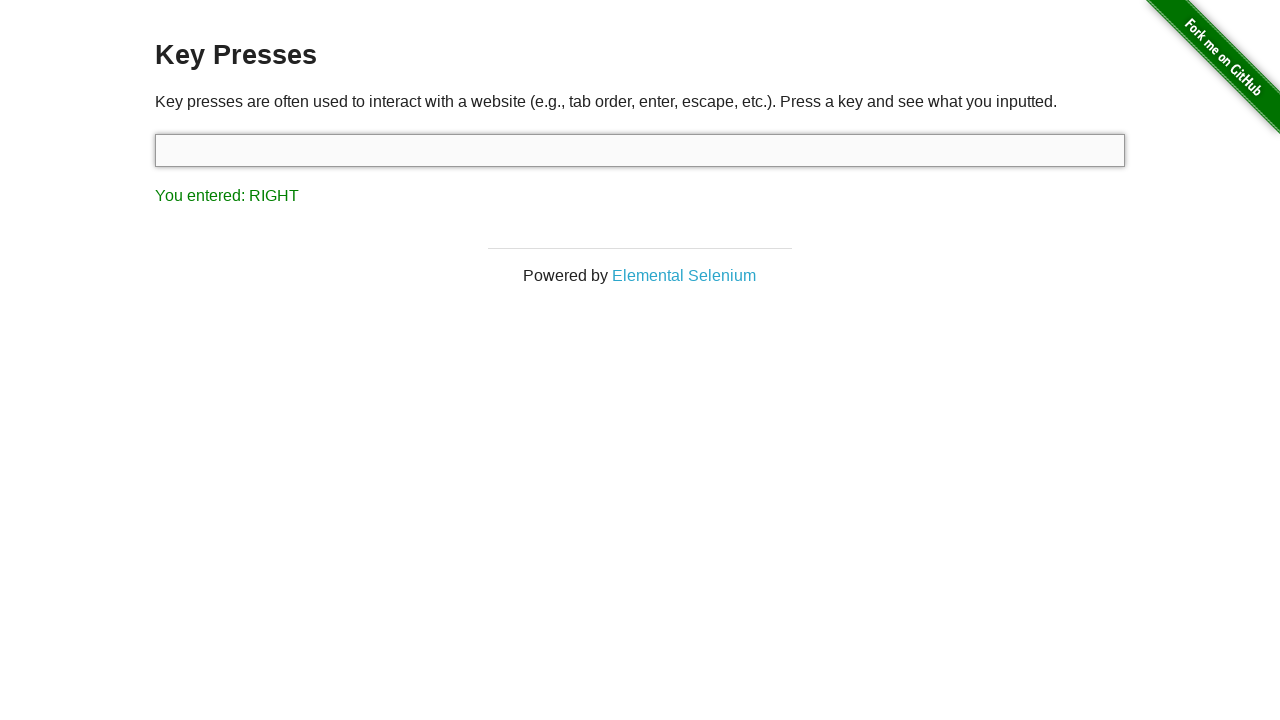

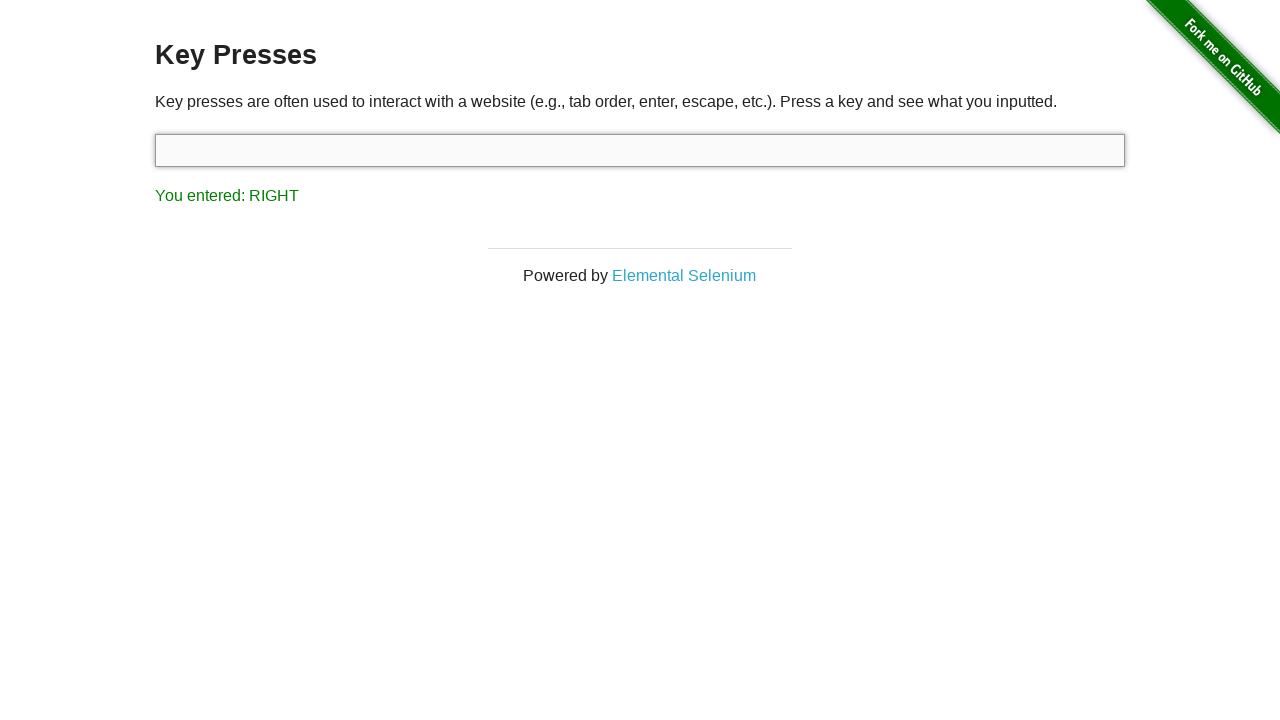